Tests various input field interactions on a practice website including typing text, appending text with keyboard actions, clearing input fields, and verifying element states (enabled, disabled, readonly, displayed).

Starting URL: https://letcode.in/edit

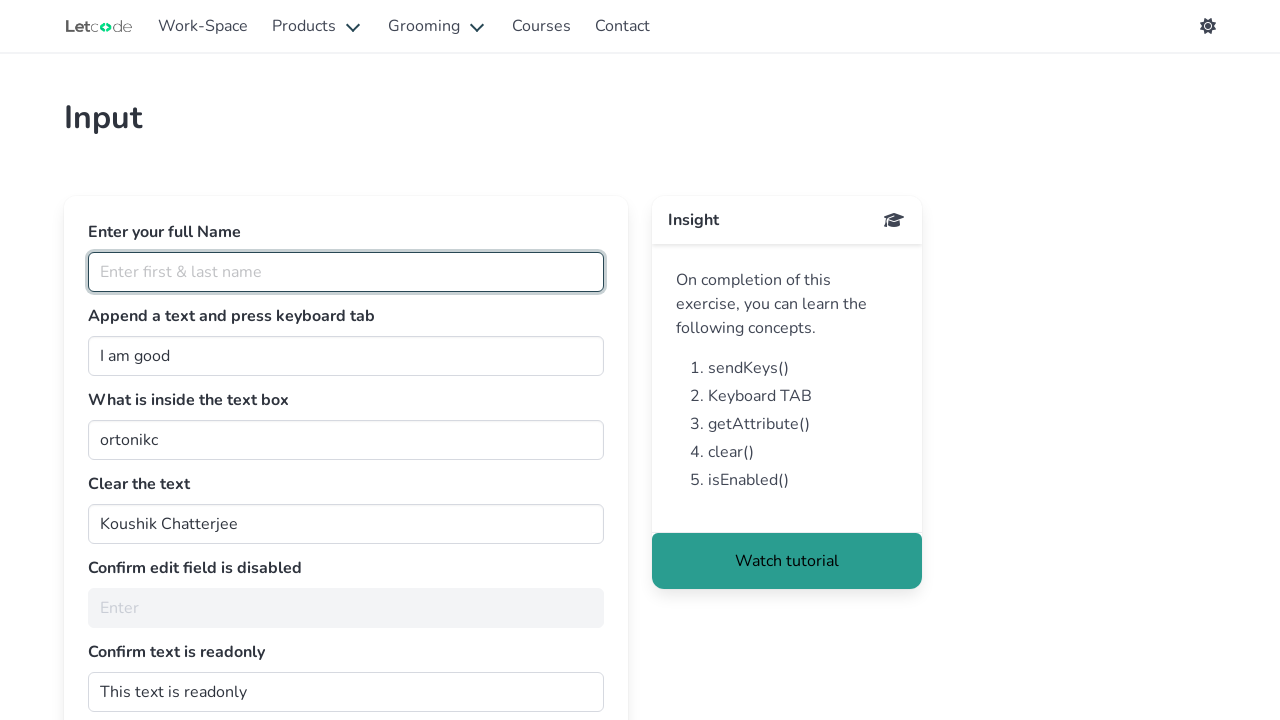

Filled full name input field with 'Magesh Kannappan' on #fullName
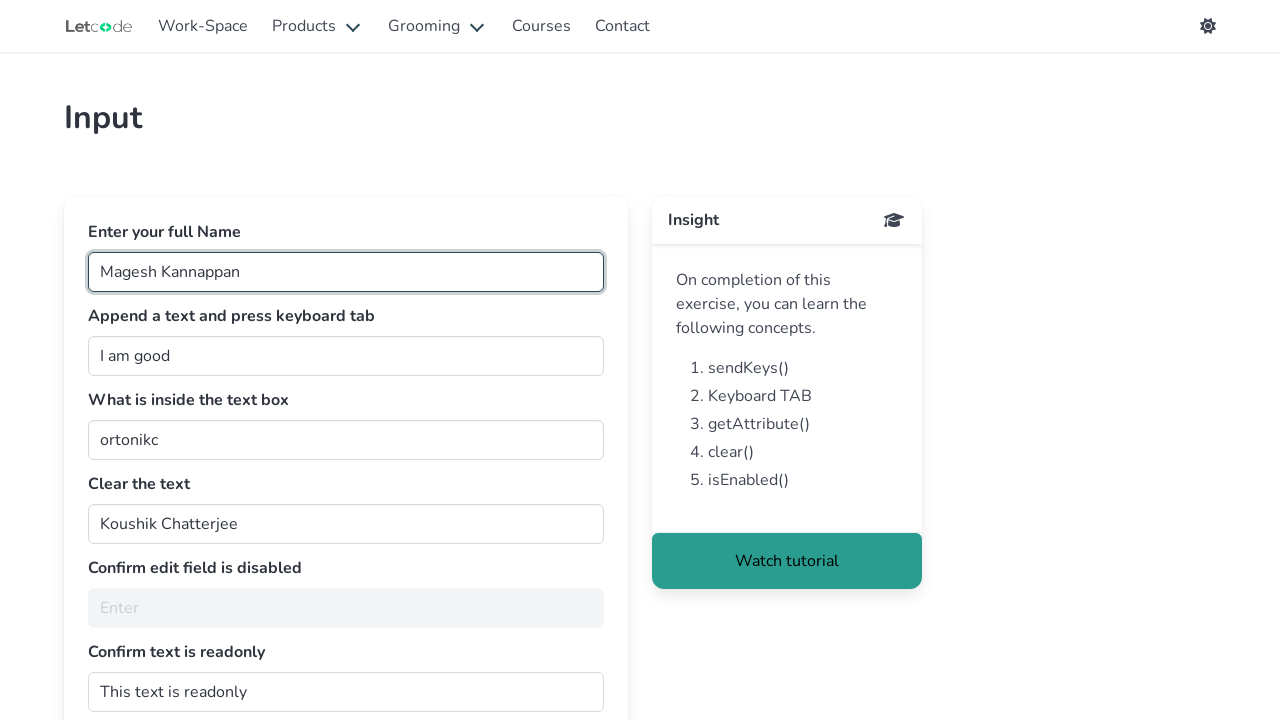

Appended ' Swetha' to join input field on xpath=//input[@id='join']
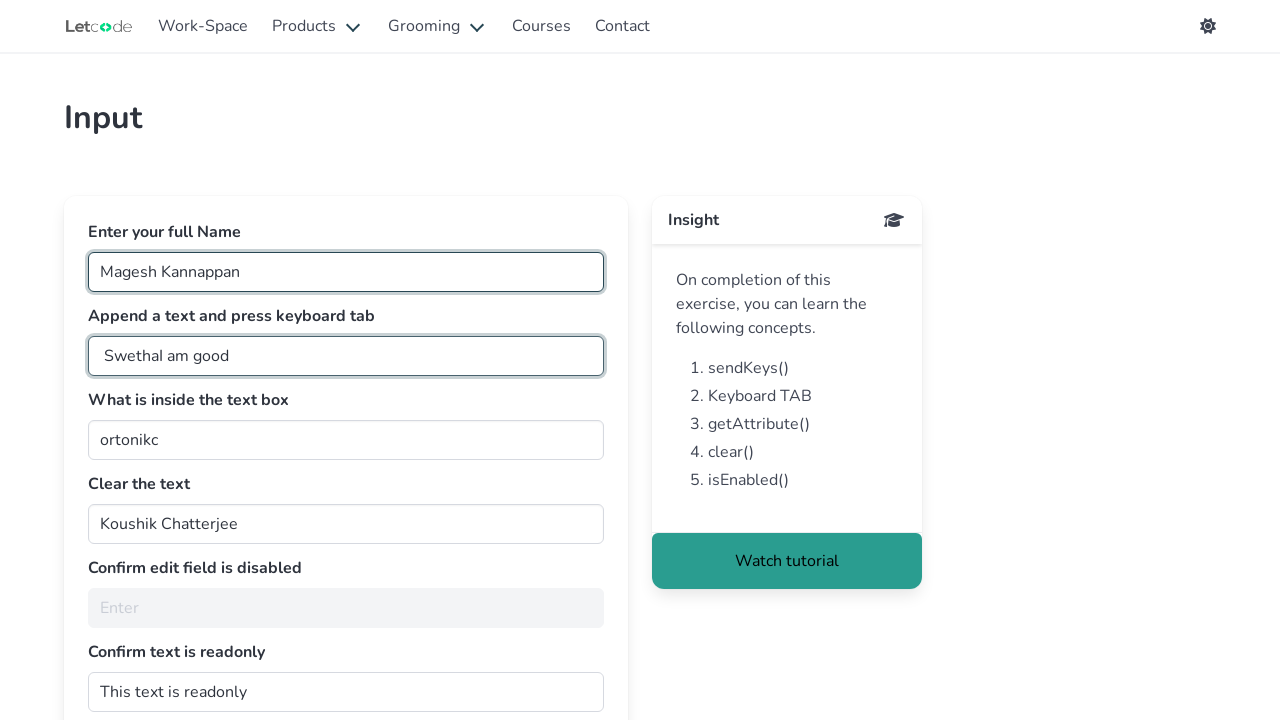

Pressed Tab key to move focus
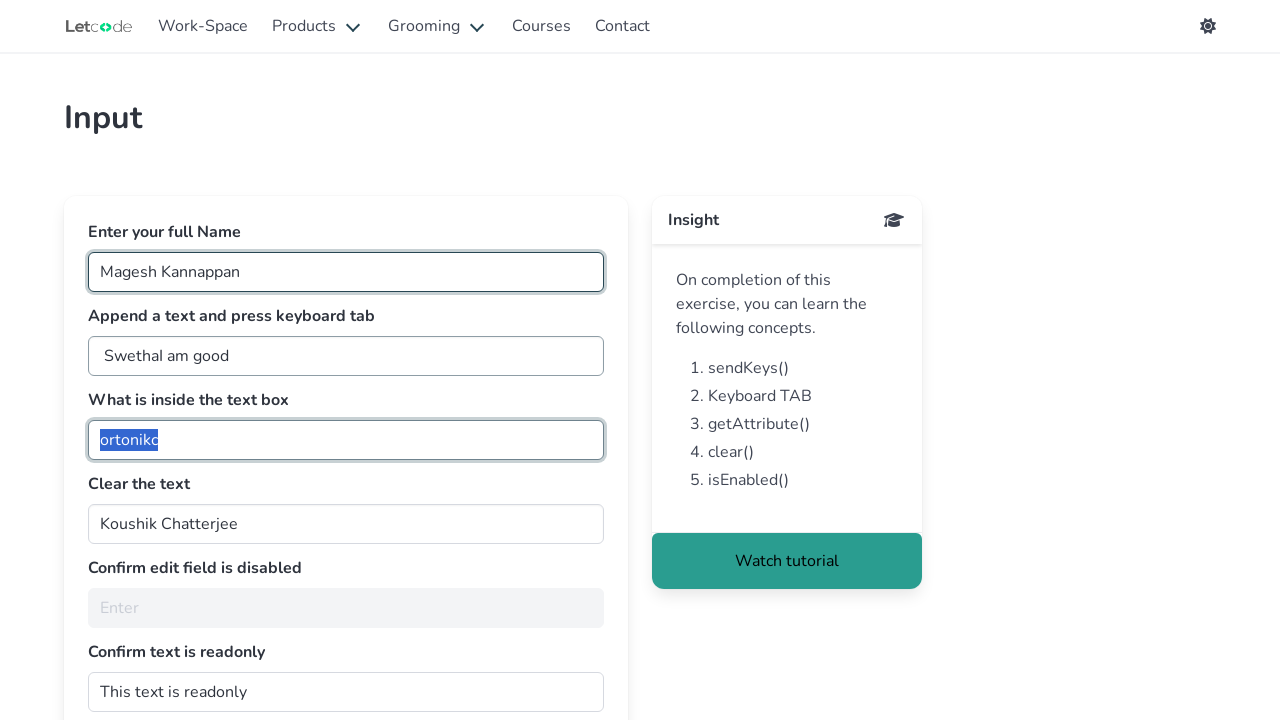

Retrieved value from getMe input: 'ortonikc'
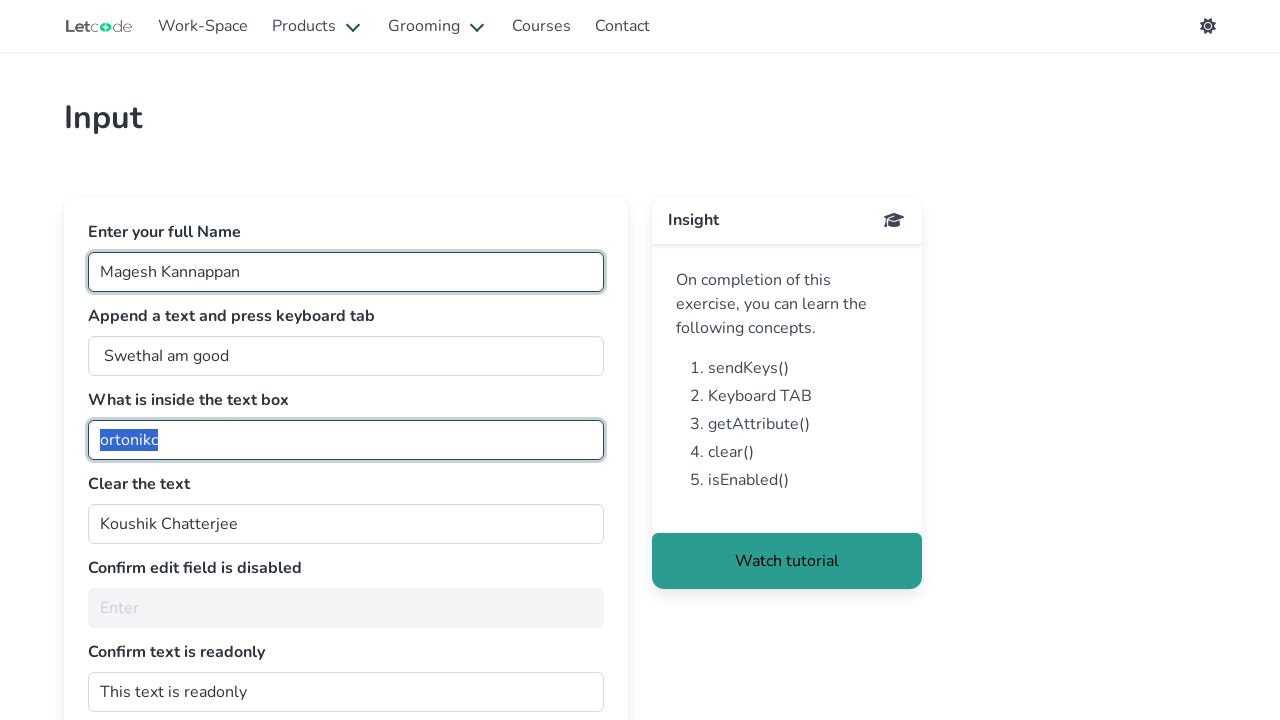

Cleared the clearMe input field on #clearMe
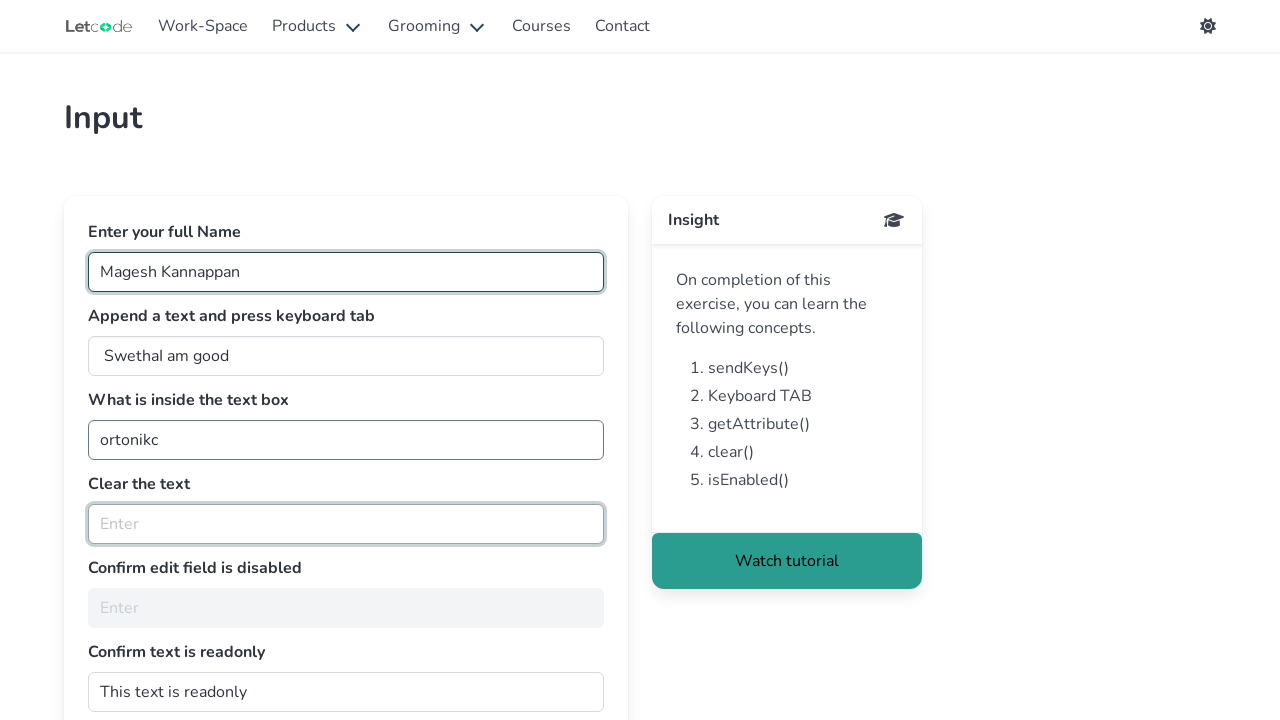

Verified that noEdit input is in disabled state
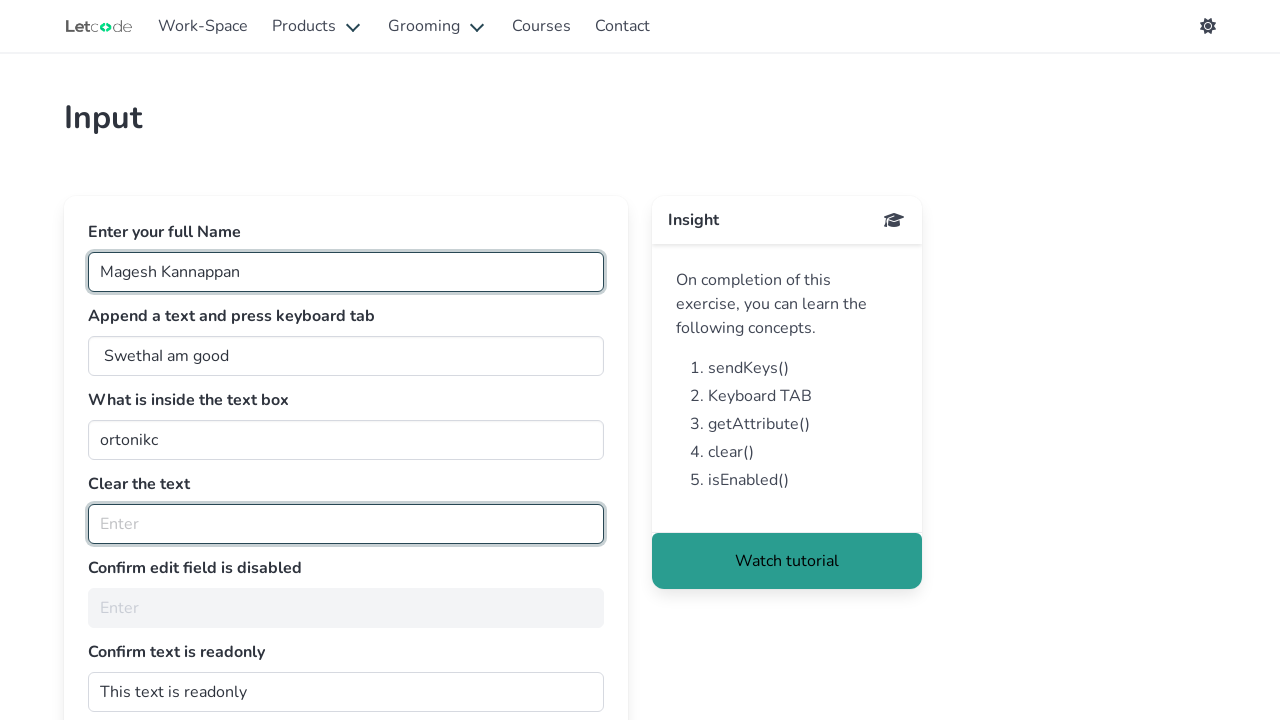

Retrieved readonly attribute: 
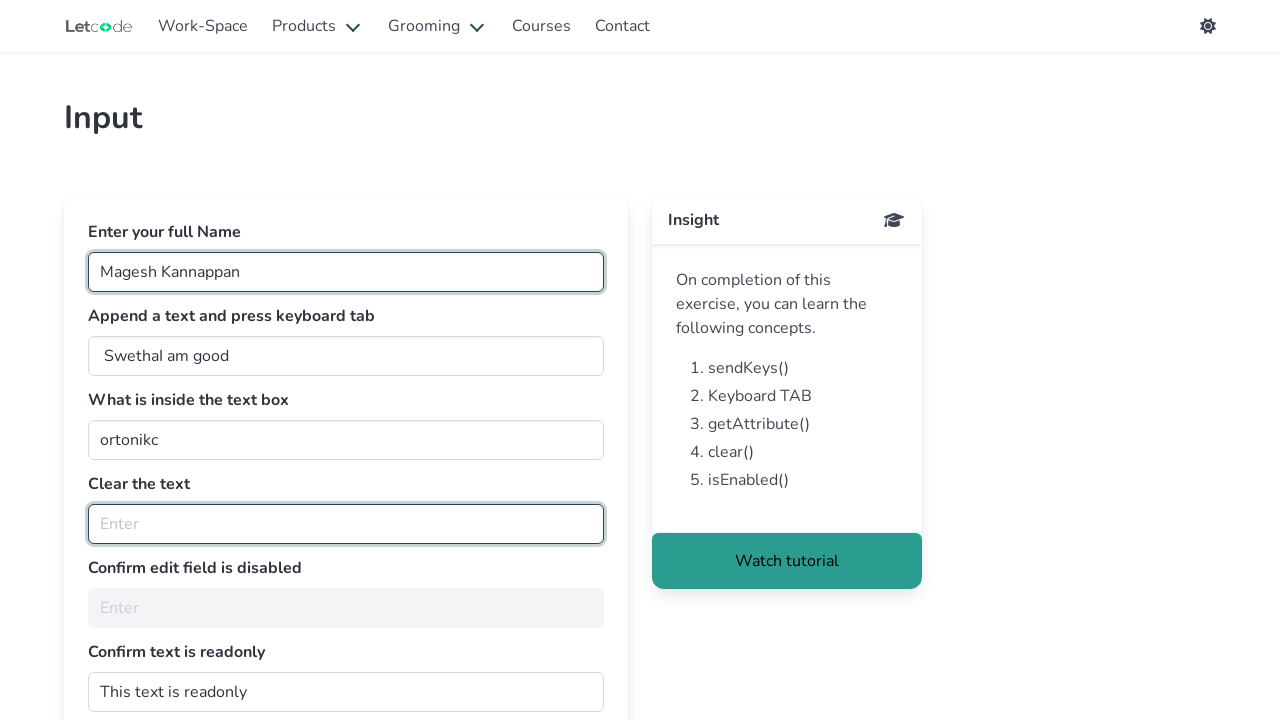

Checked if readonly input is enabled: False
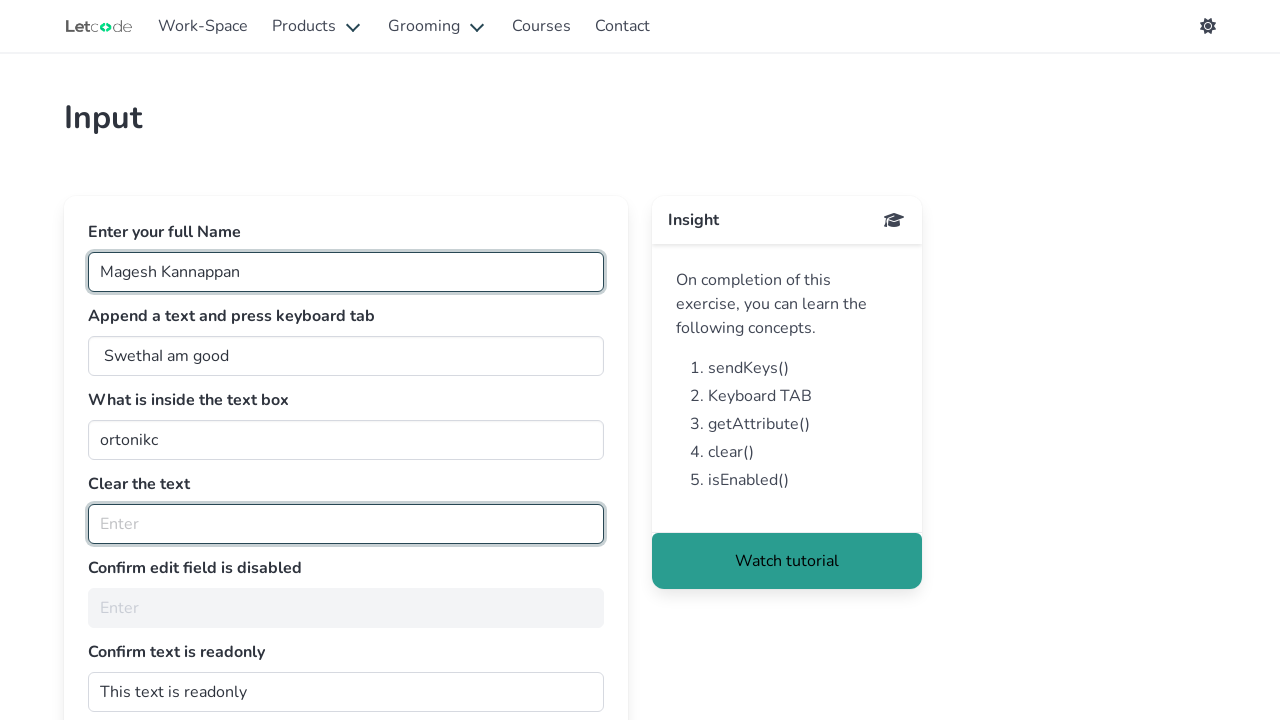

Checked if readonly input is displayed: True
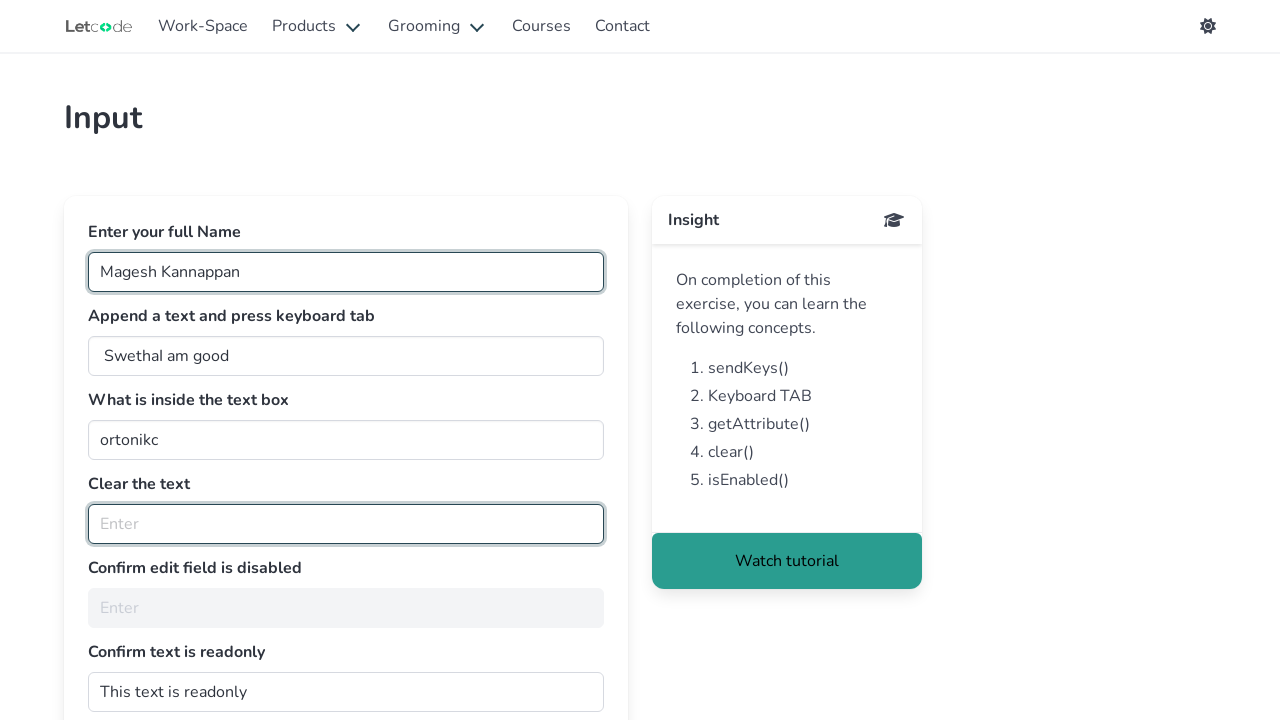

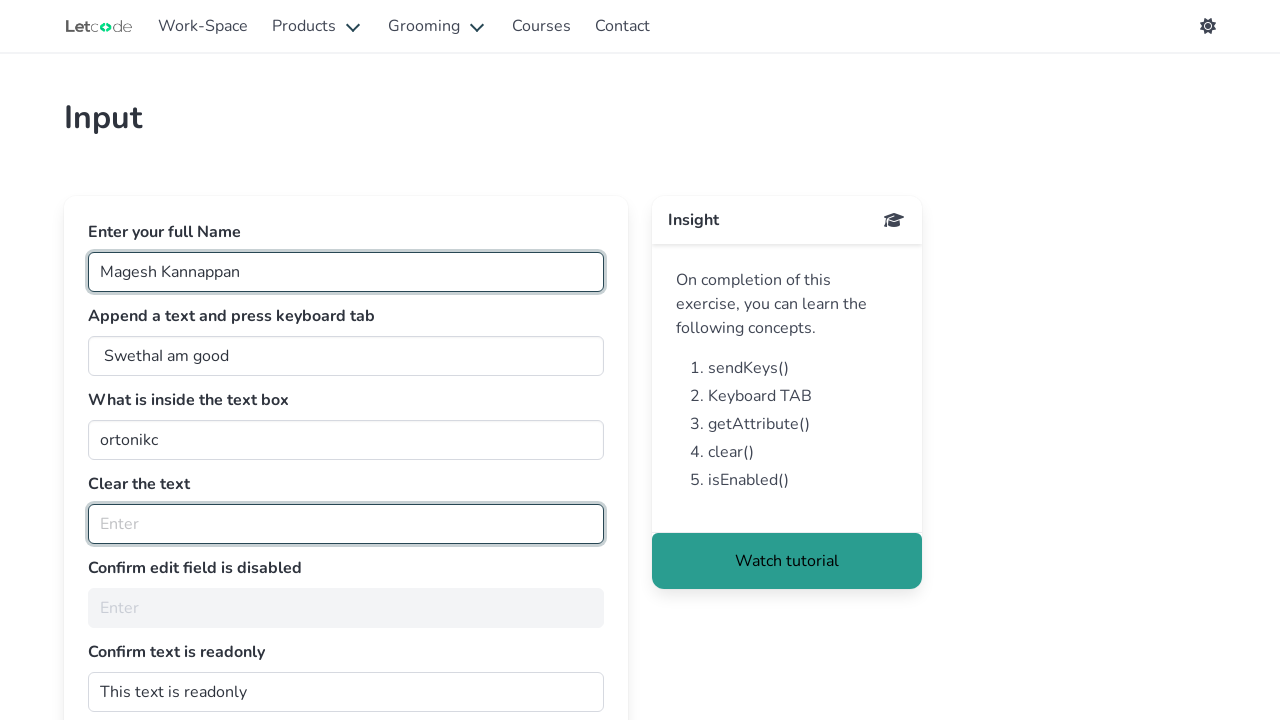